Tests browser navigation methods by navigating between two motorcycle websites and using back/forward browser history controls

Starting URL: https://www.honda2wheelersindia.com/

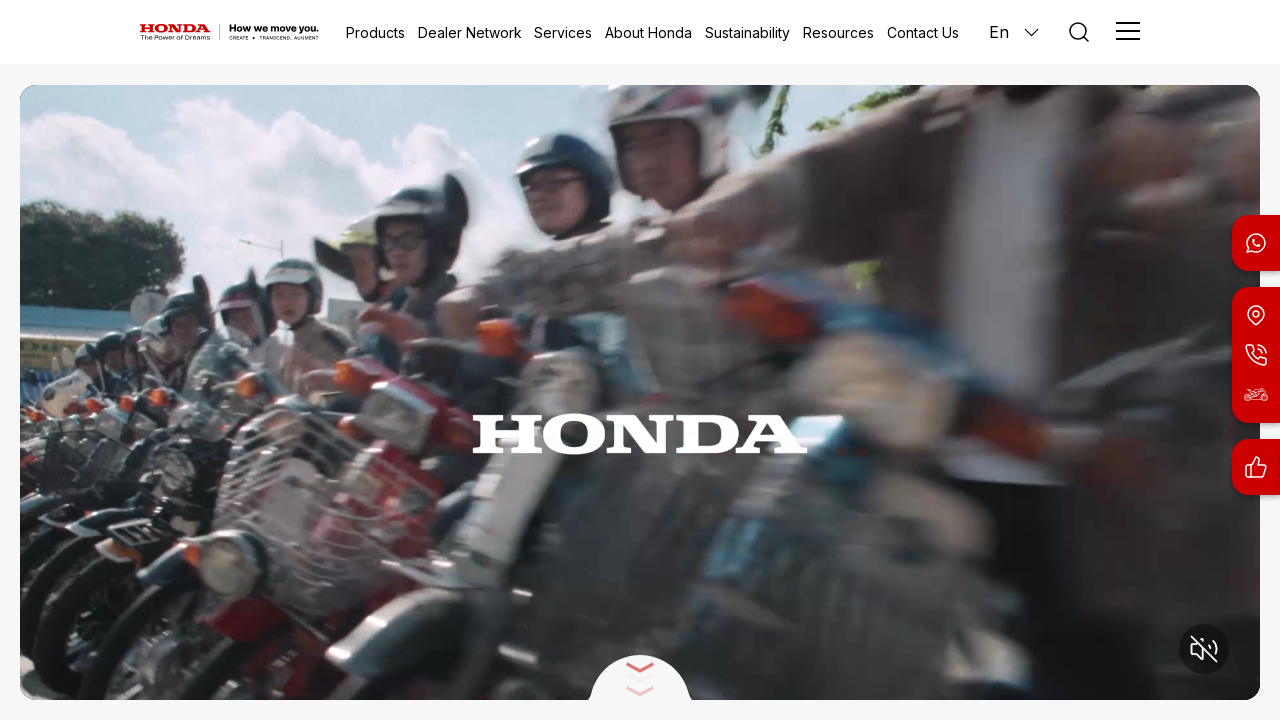

Navigated to Royal Enfield website
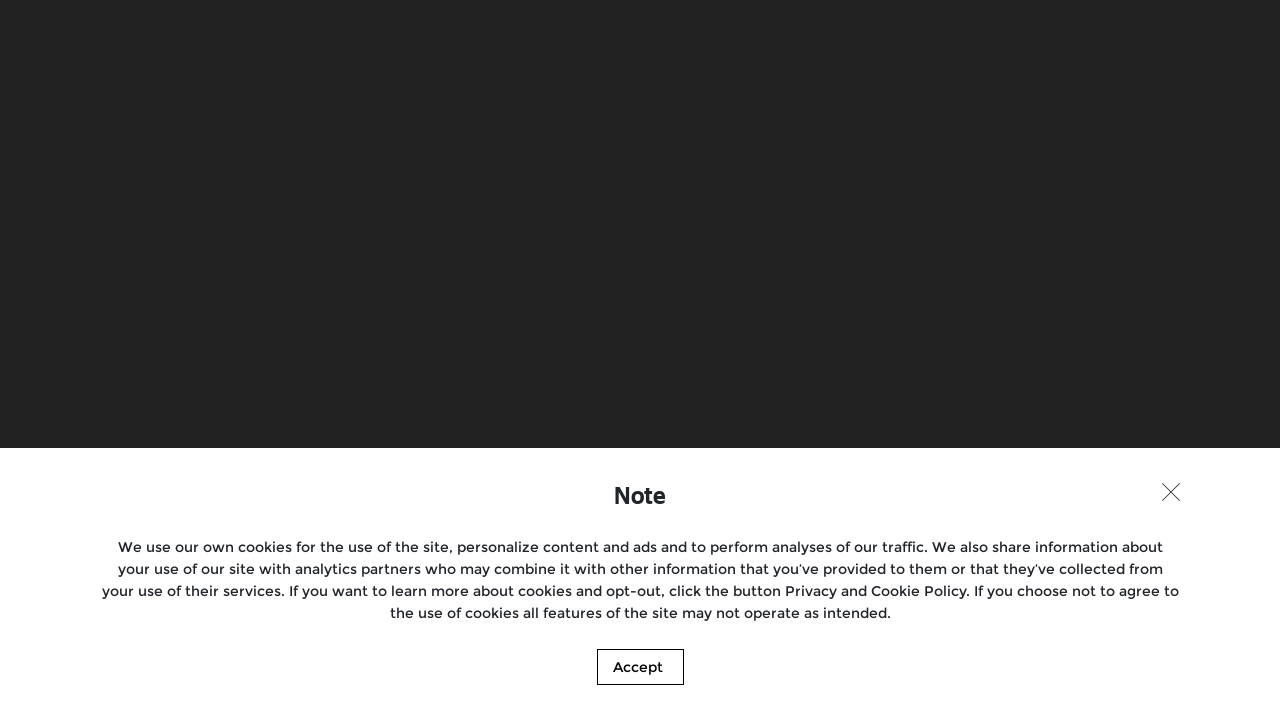

Navigated back to Honda 2 Wheelers India website using browser back button
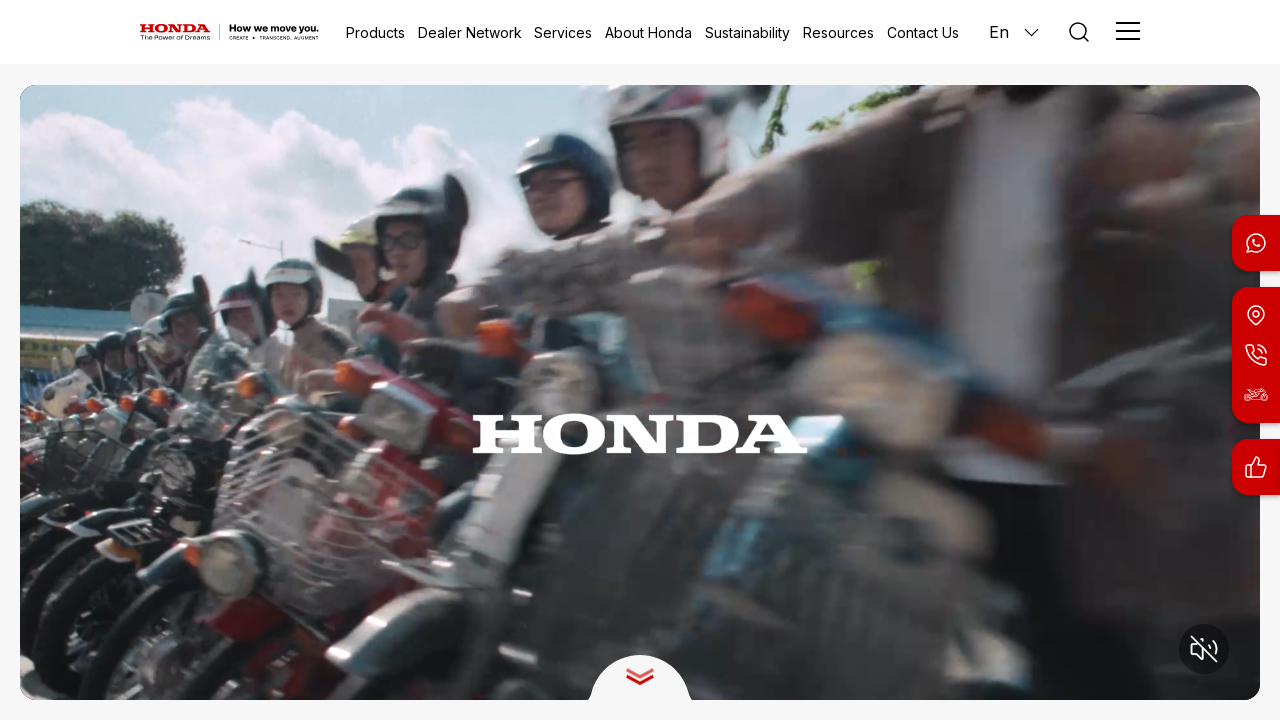

Navigated forward to Royal Enfield website using browser forward button
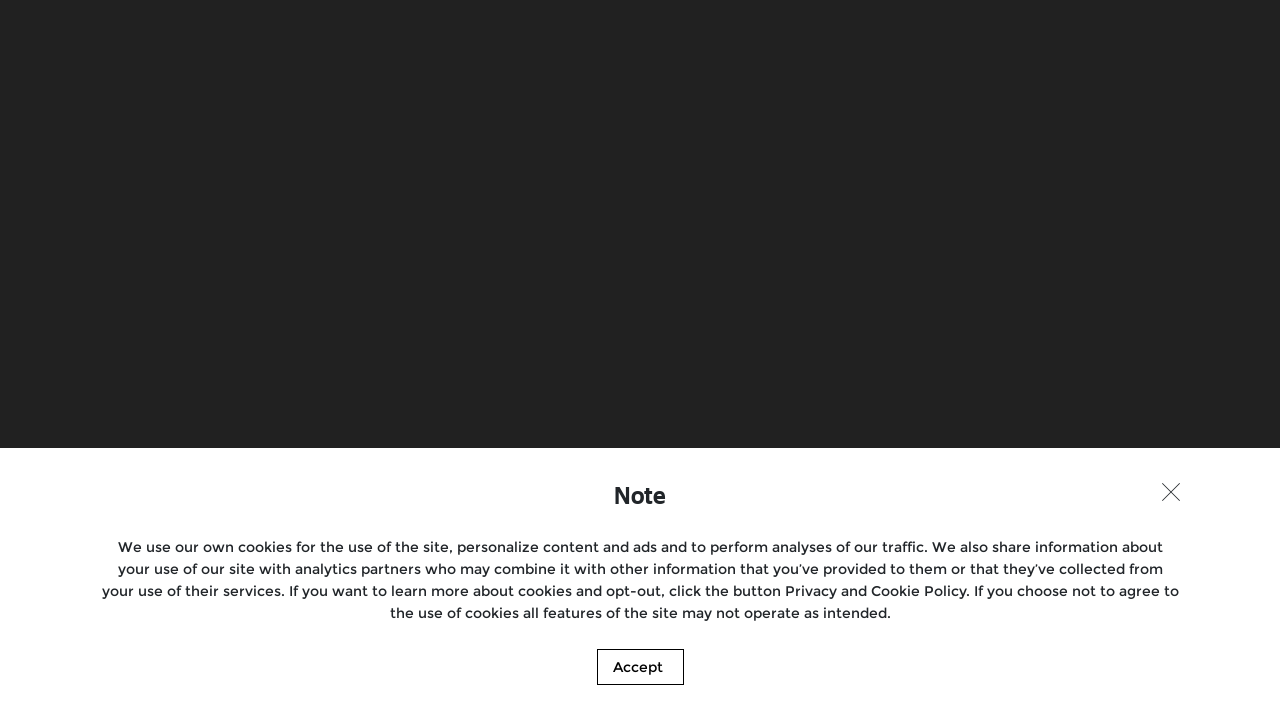

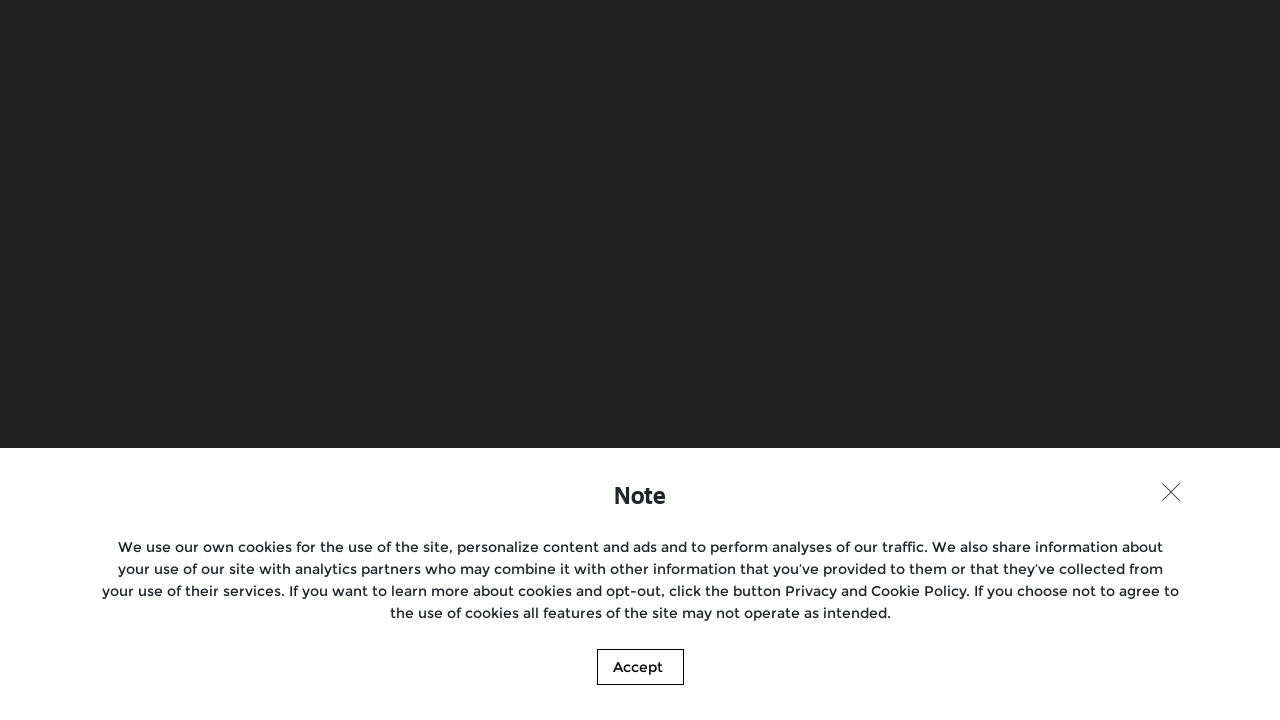